Tests that the preco (price) field accepts float/decimal values

Starting URL: https://carros-crud.vercel.app/

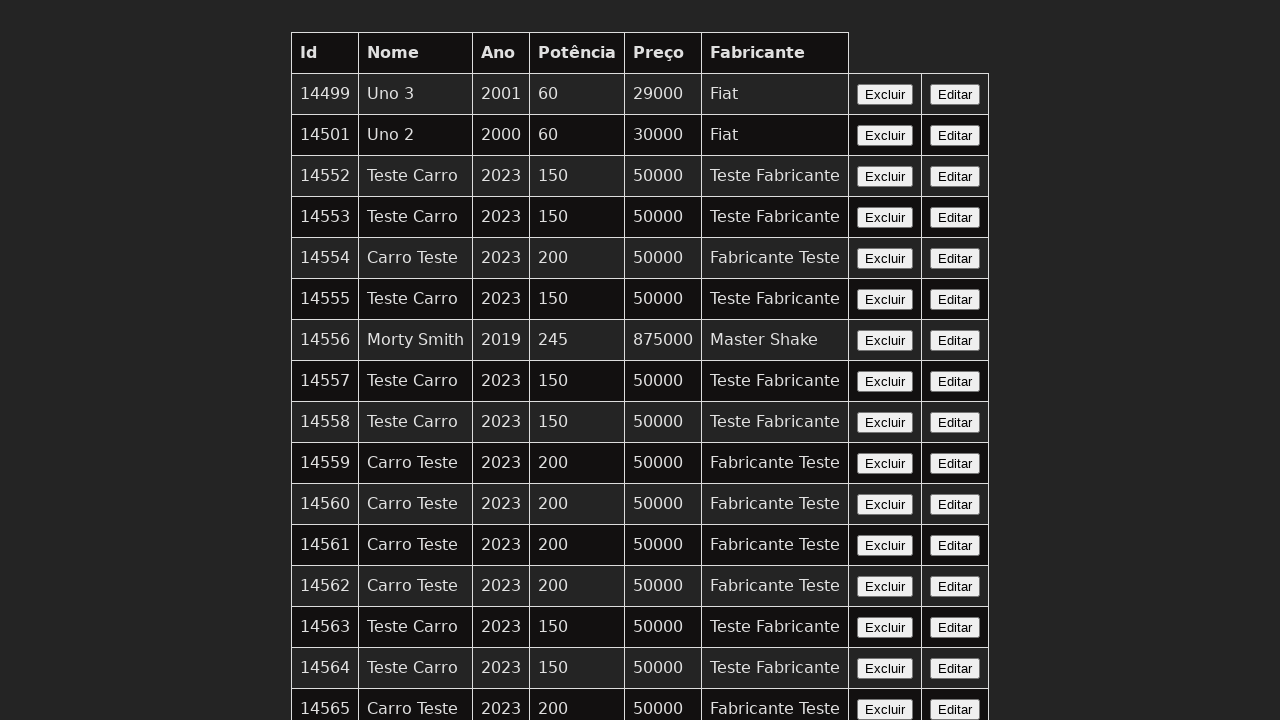

Filled preco field with float value 123.45 on input[name='preco']
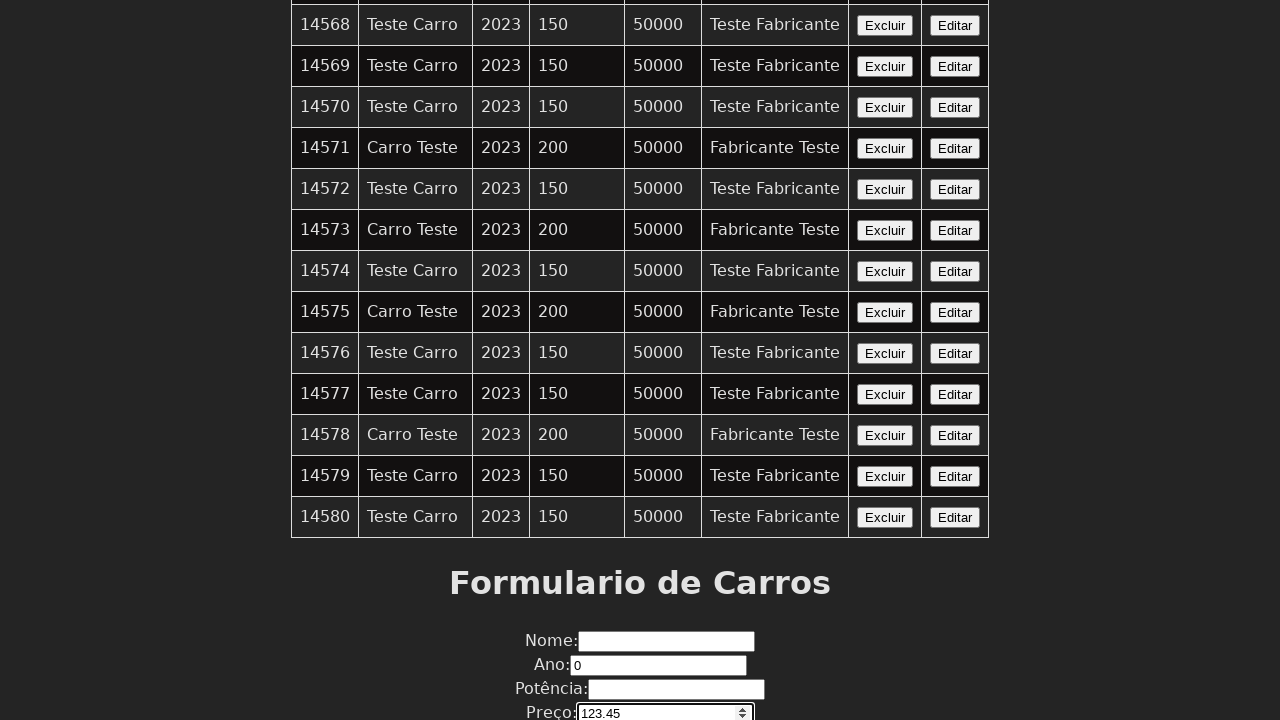

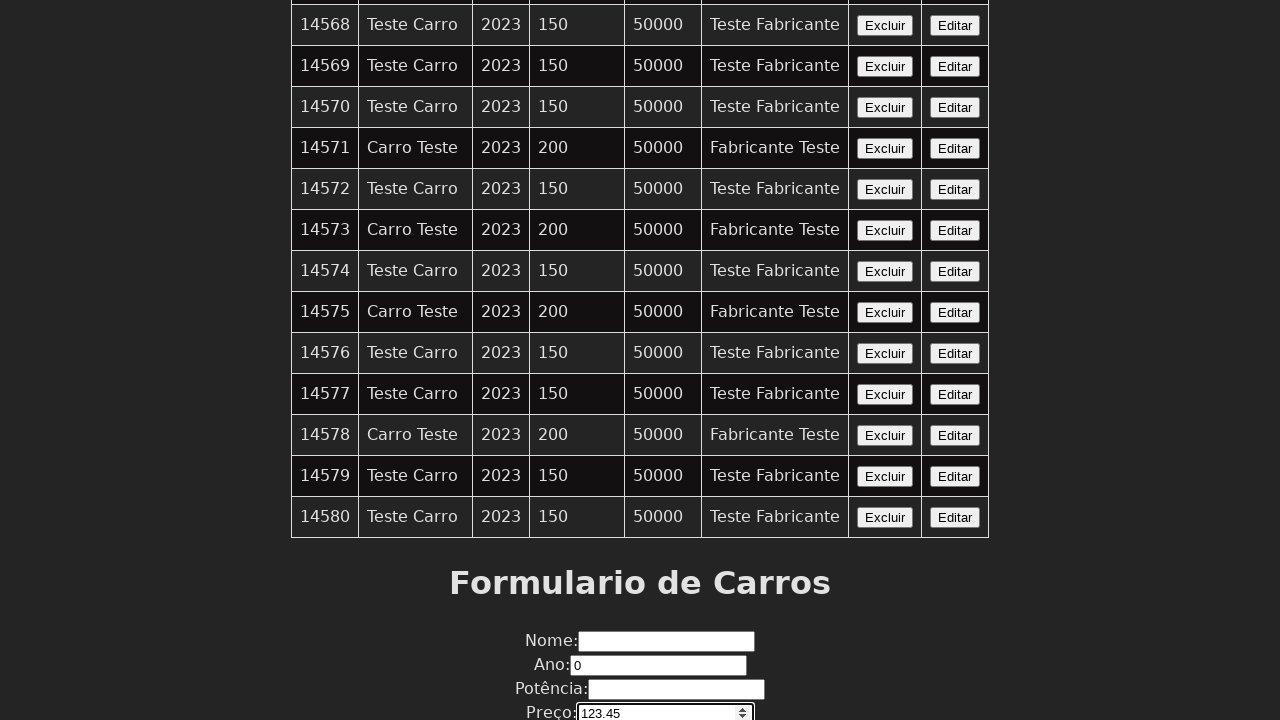